Tests drag and drop functionality by dragging element from column A to column B on a demo page

Starting URL: https://the-internet.herokuapp.com/drag_and_drop

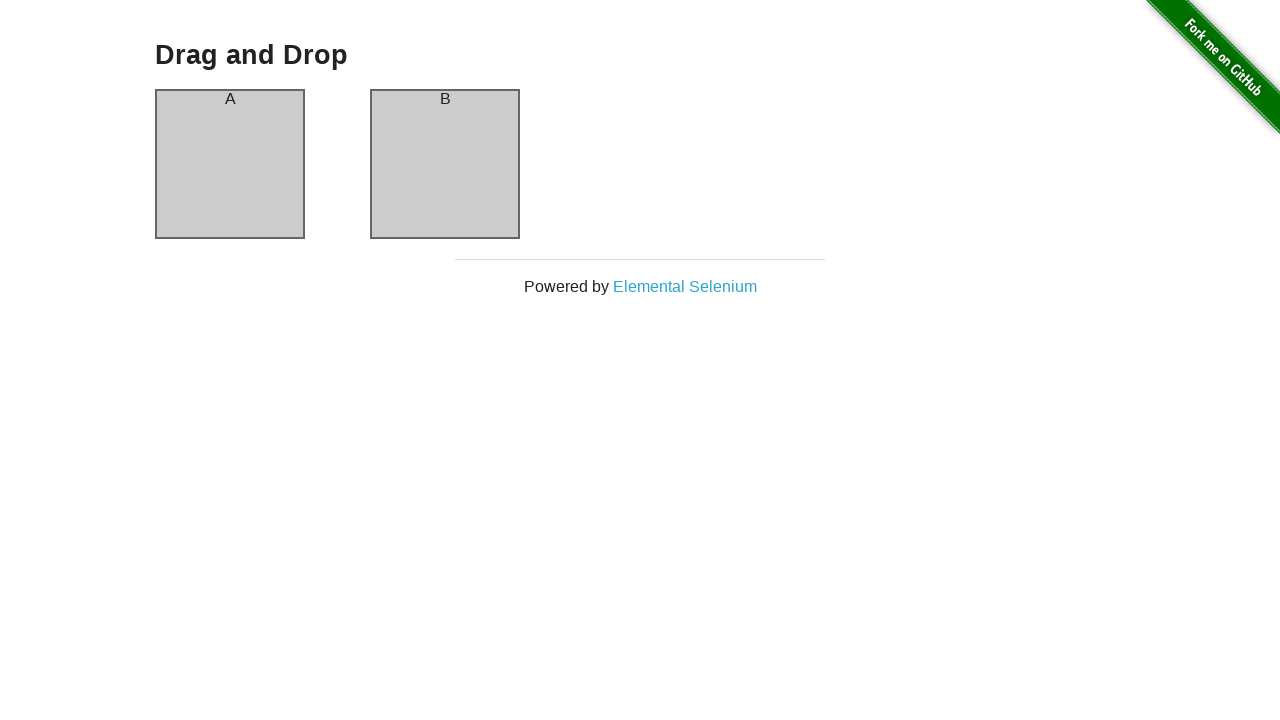

Located source element (column A) for drag and drop
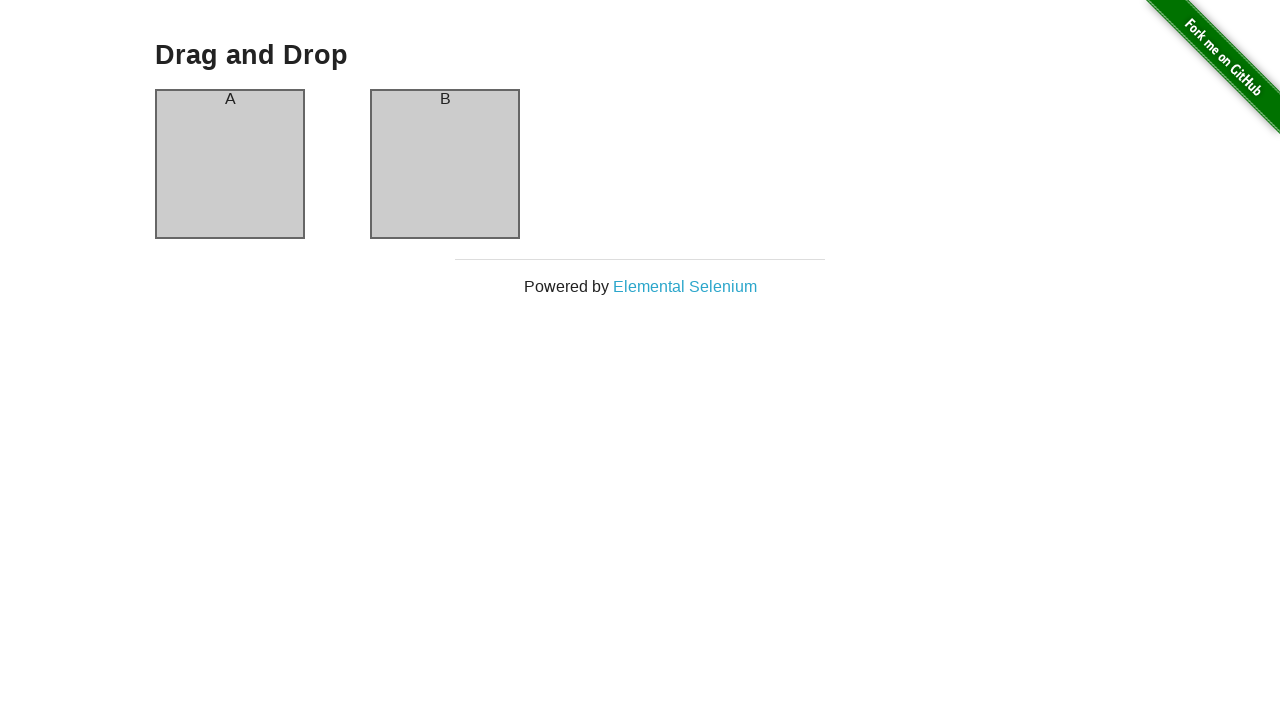

Located destination element (column B) for drag and drop
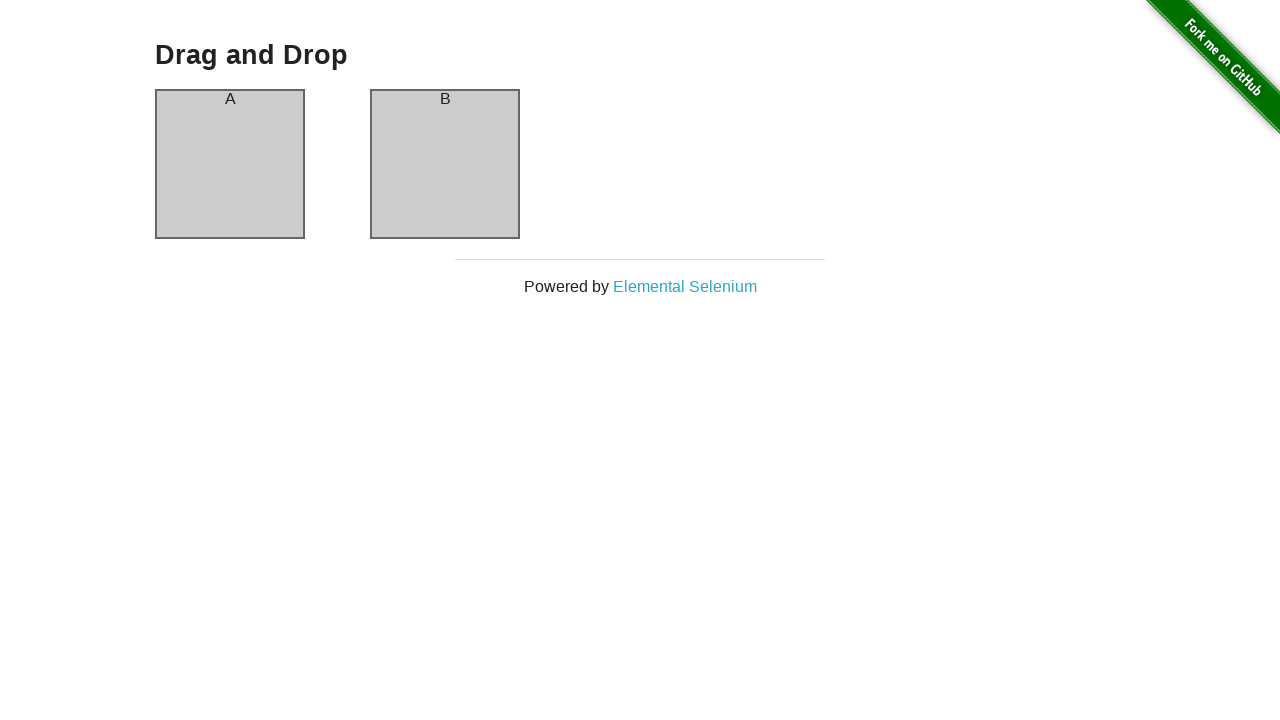

Successfully dragged element from column A to column B at (445, 164)
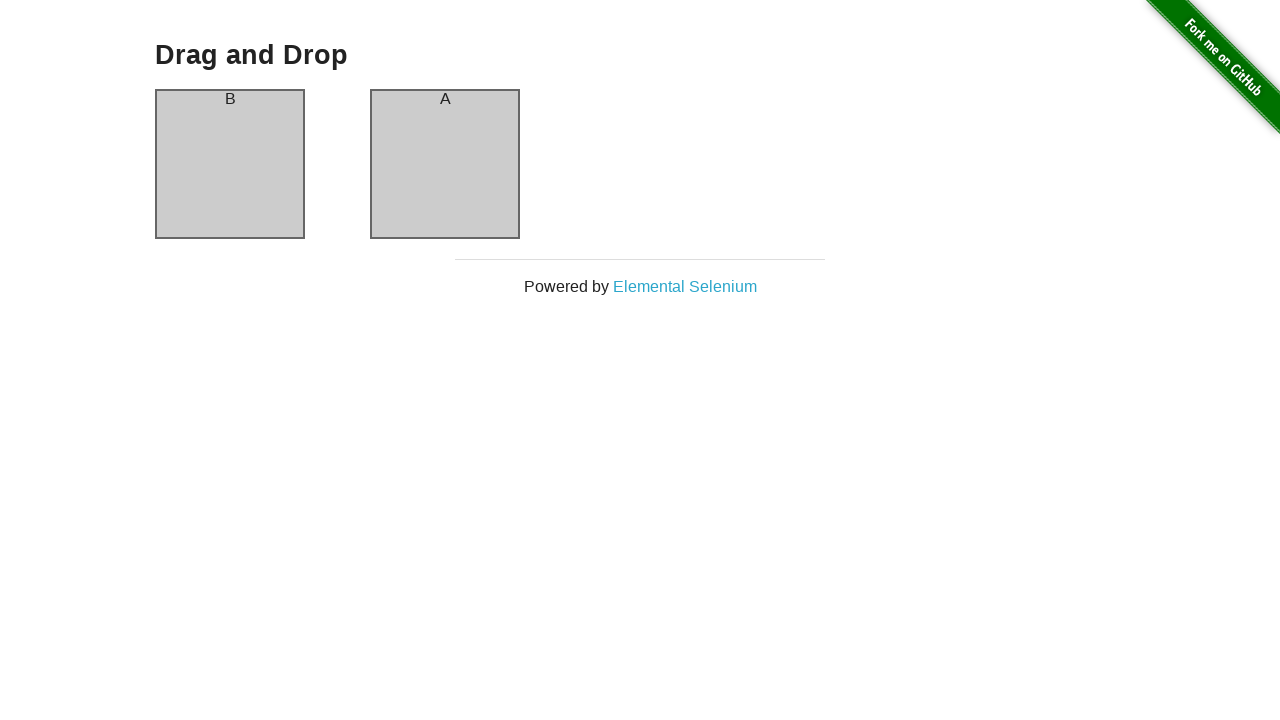

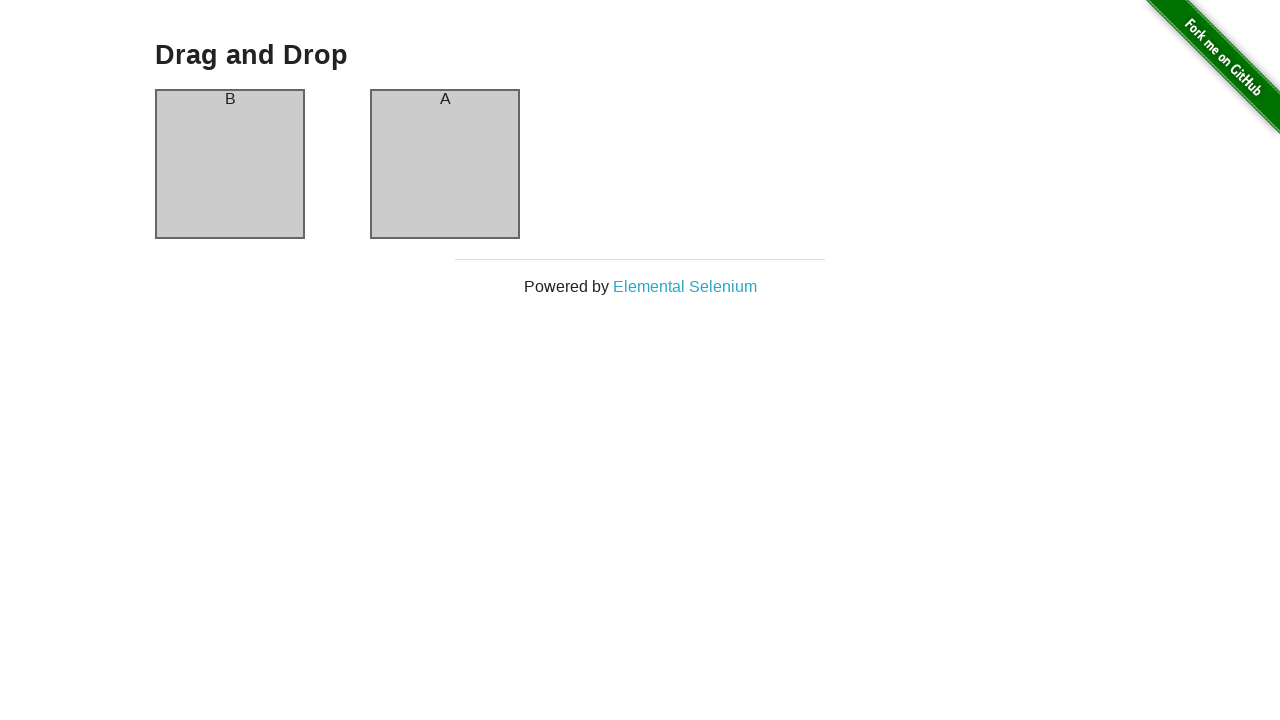